Tests clearing the complete state of all items by checking and unchecking toggle-all

Starting URL: https://demo.playwright.dev/todomvc

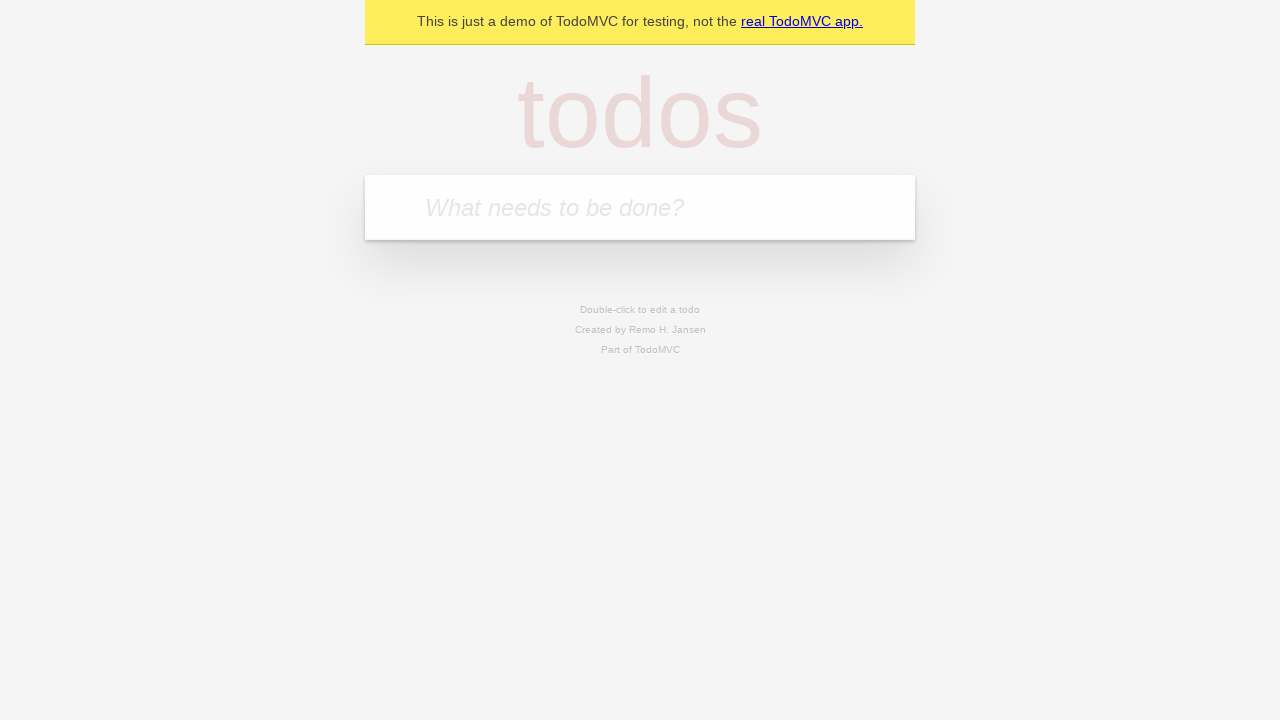

Filled todo input with 'buy some cheese' on internal:attr=[placeholder="What needs to be done?"i]
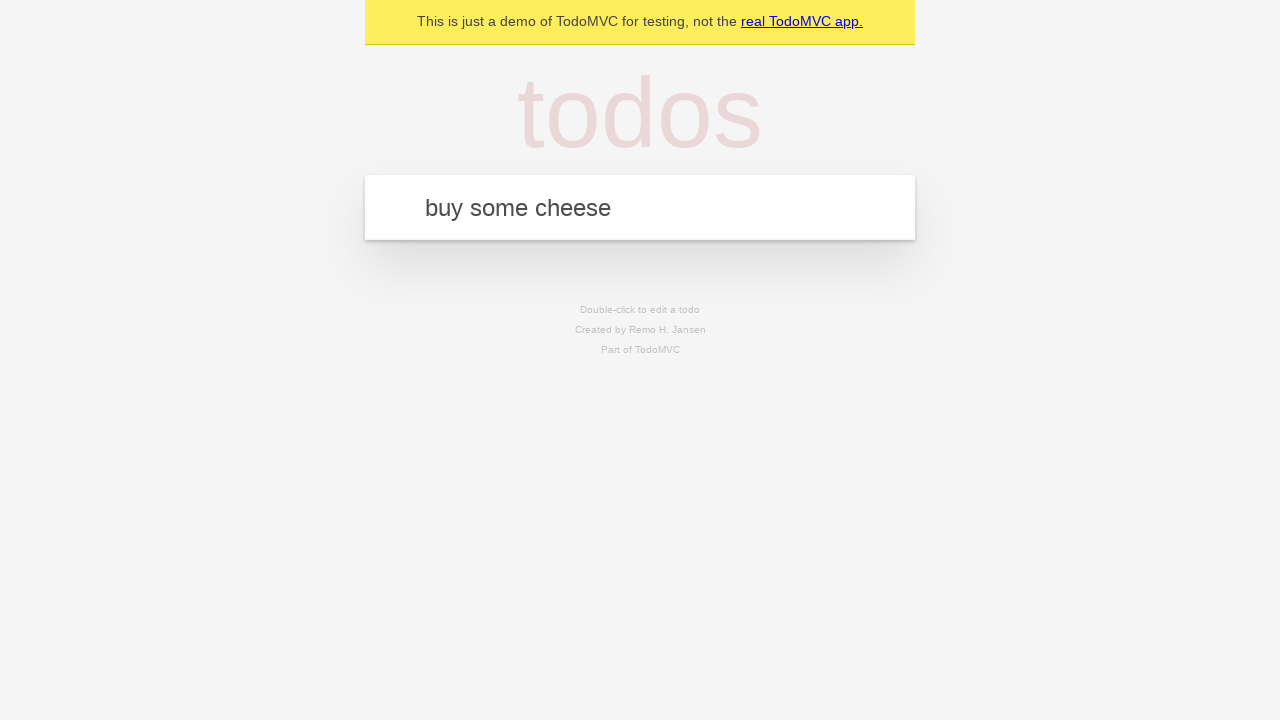

Pressed Enter to create first todo on internal:attr=[placeholder="What needs to be done?"i]
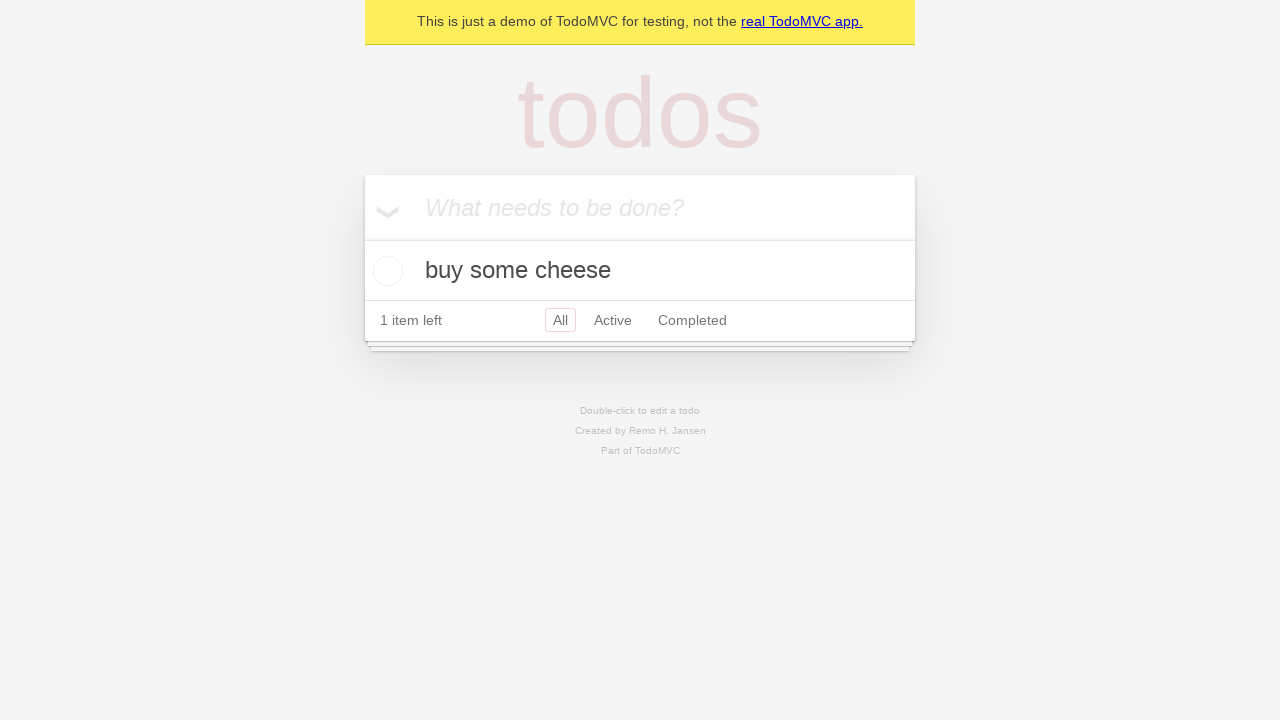

Filled todo input with 'feed the cat' on internal:attr=[placeholder="What needs to be done?"i]
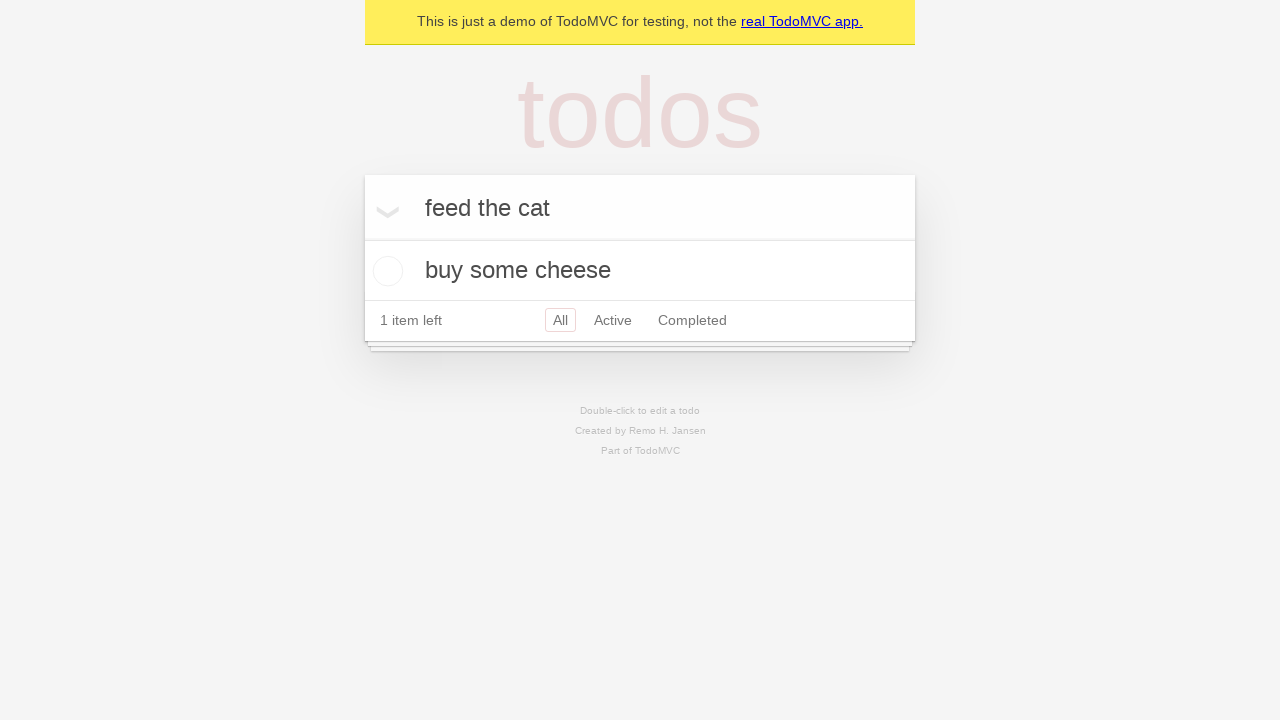

Pressed Enter to create second todo on internal:attr=[placeholder="What needs to be done?"i]
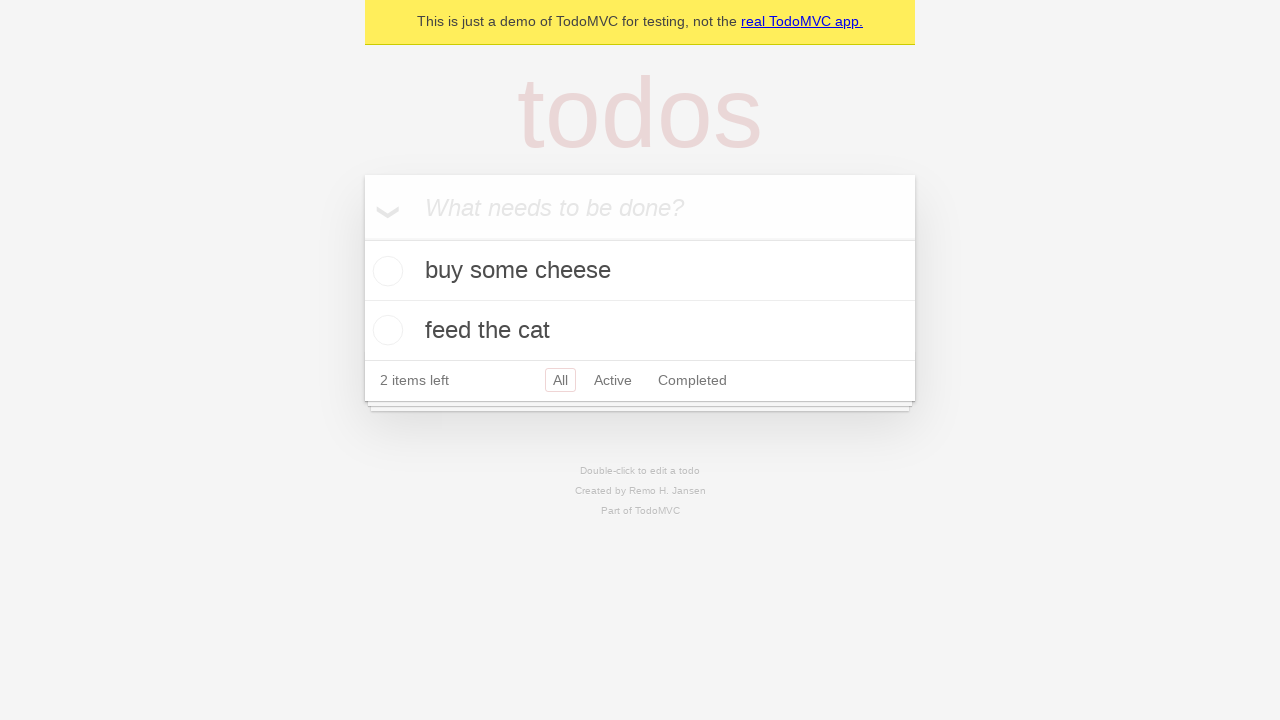

Filled todo input with 'book a doctors appointment' on internal:attr=[placeholder="What needs to be done?"i]
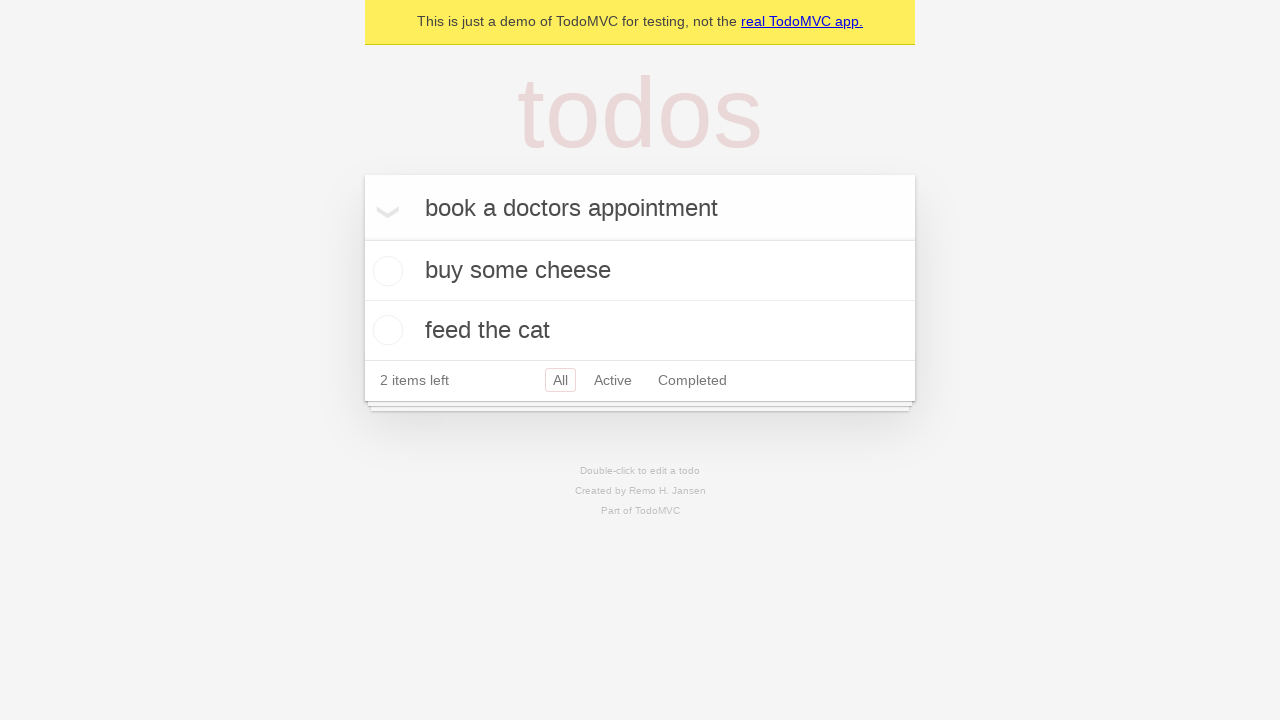

Pressed Enter to create third todo on internal:attr=[placeholder="What needs to be done?"i]
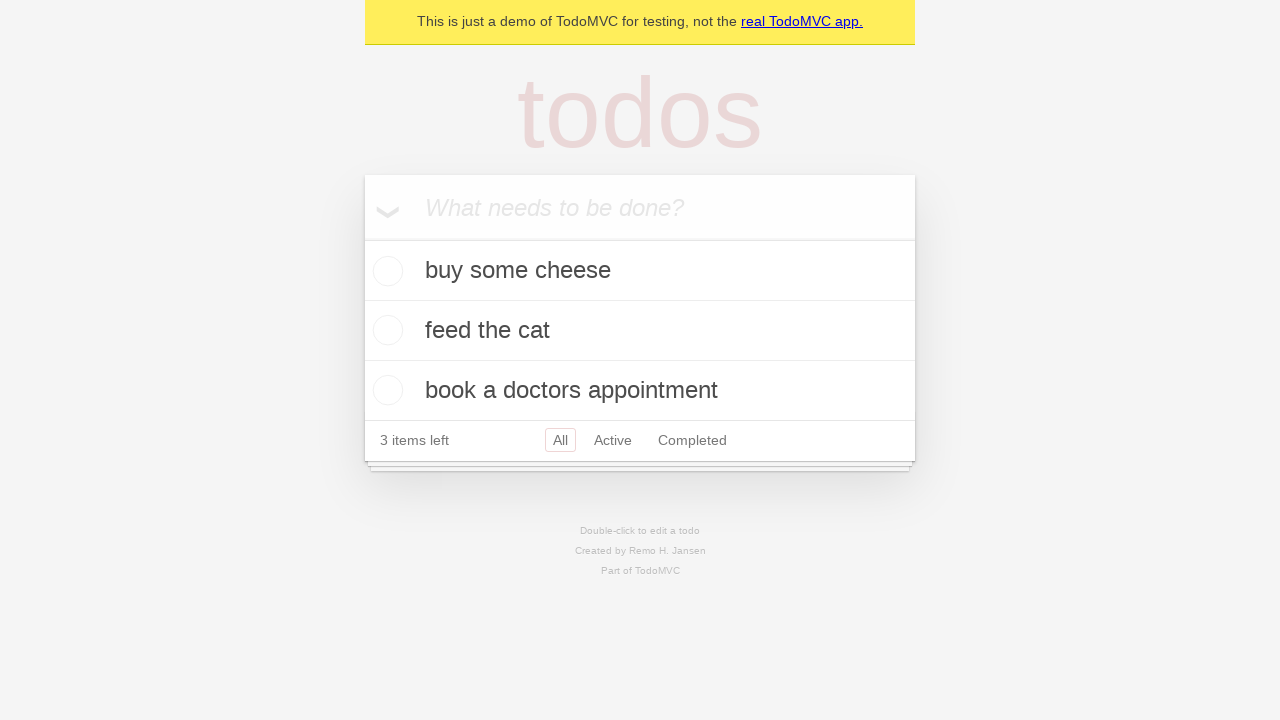

Clicked toggle-all to mark all items as complete at (362, 238) on internal:label="Mark all as complete"i
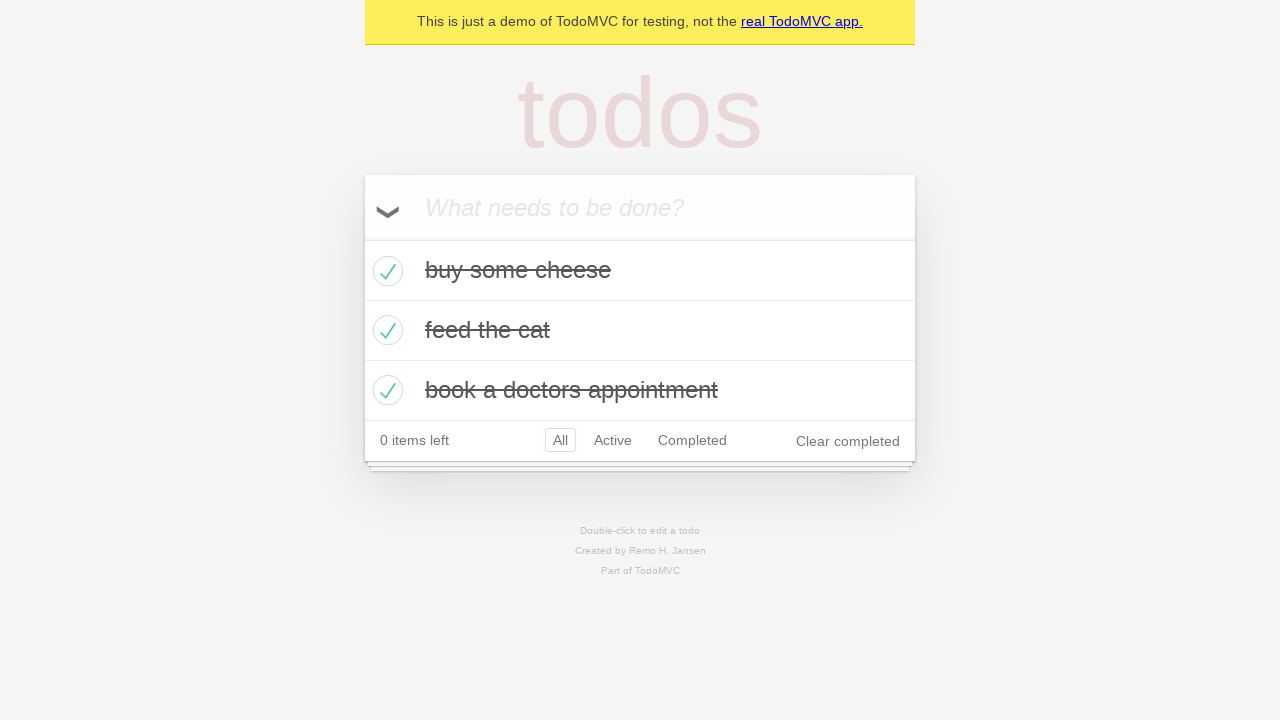

Clicked toggle-all to uncheck all items at (362, 238) on internal:label="Mark all as complete"i
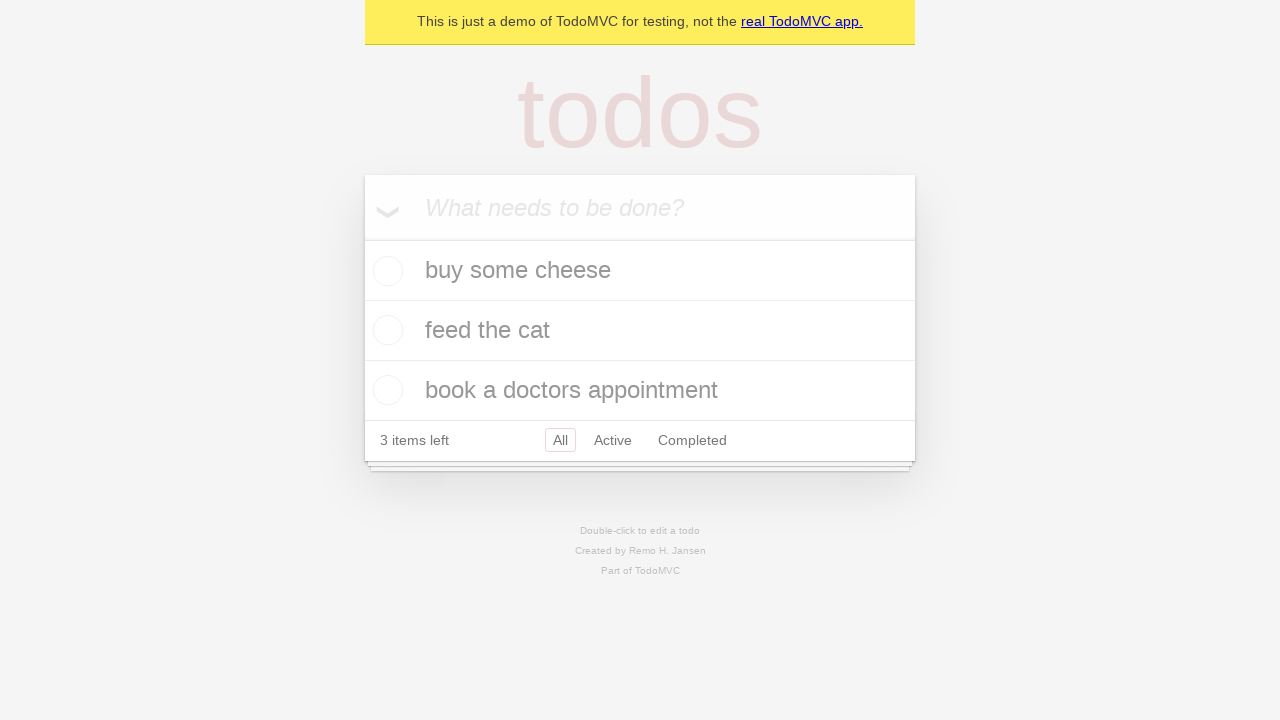

Verified todo items are visible after unchecking all
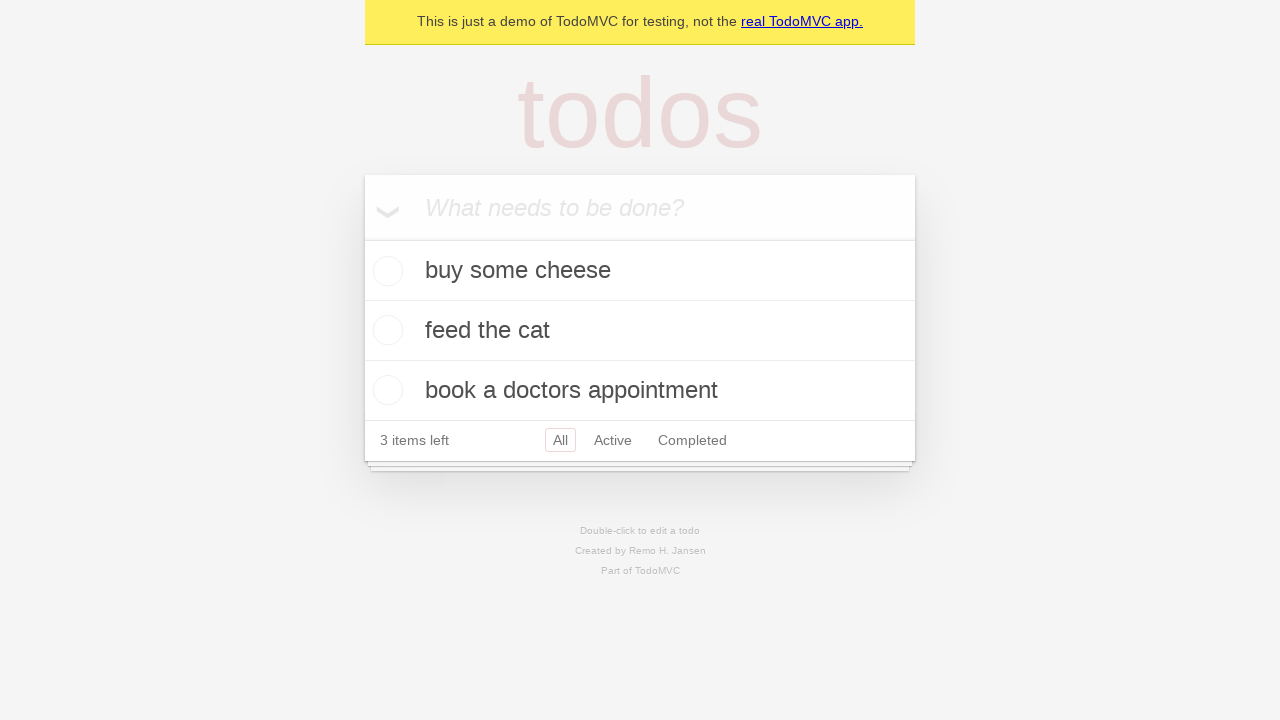

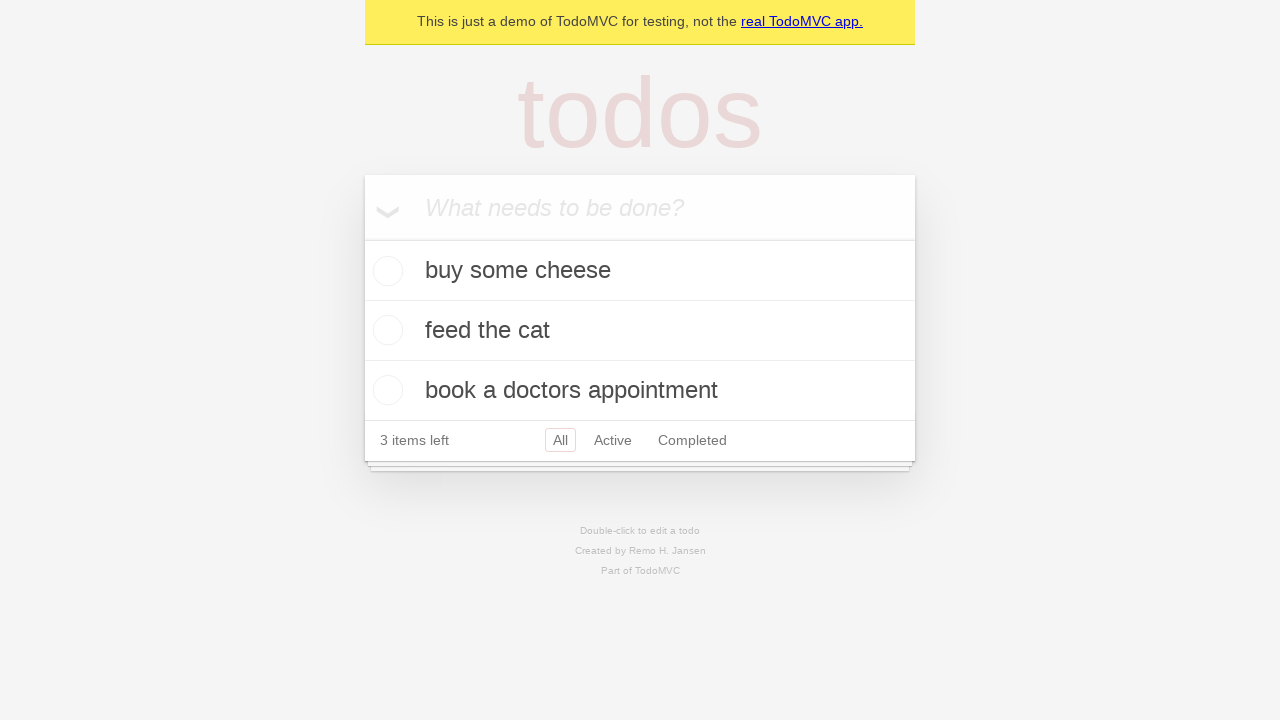